Tests custom waits on dynamic controls page by clicking enable button and waiting for it to become enabled

Starting URL: https://the-internet.herokuapp.com/

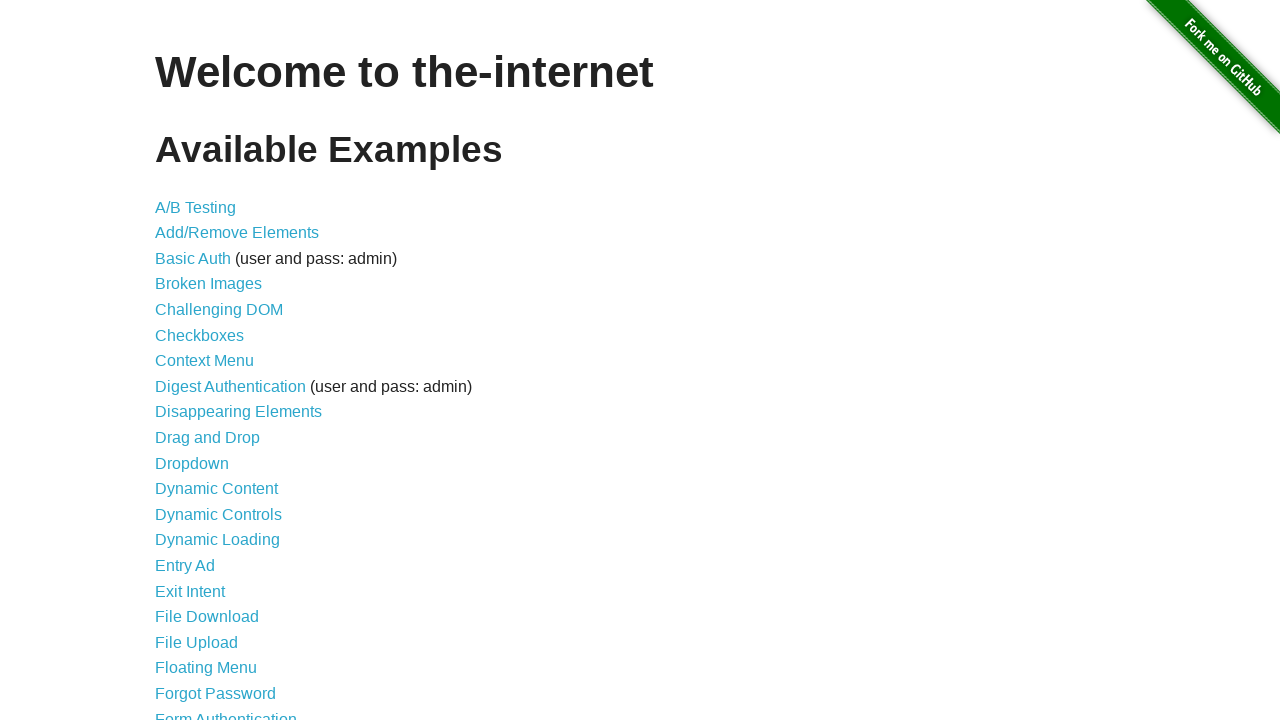

Clicked on dynamic controls link at (218, 514) on [href="/dynamic_controls"]
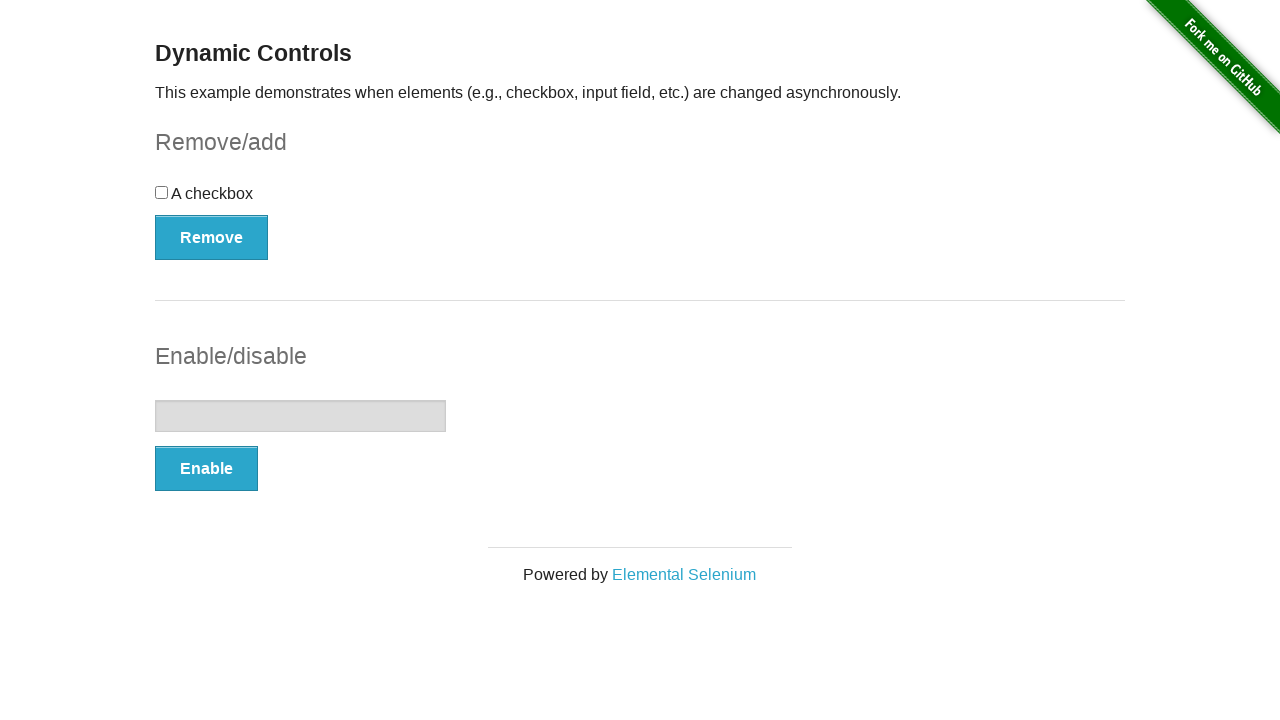

Waited for remove button to be displayed
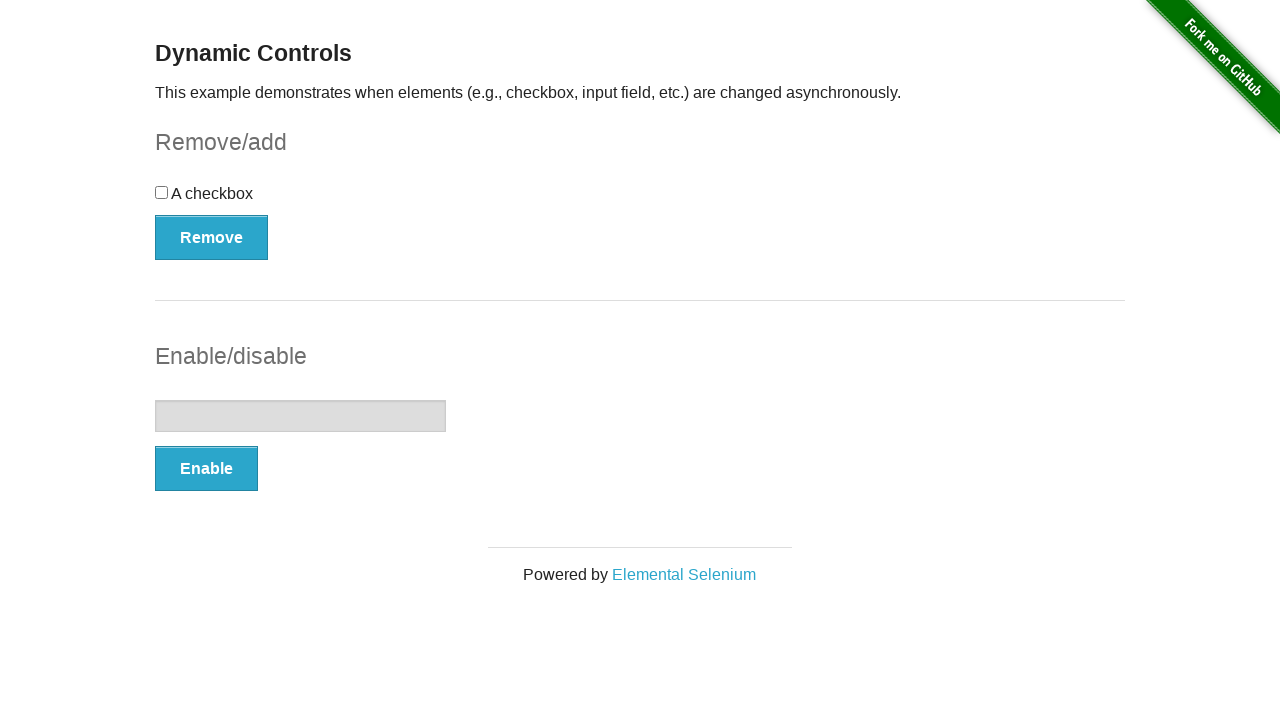

Clicked enable button at (206, 469) on form#input-example button
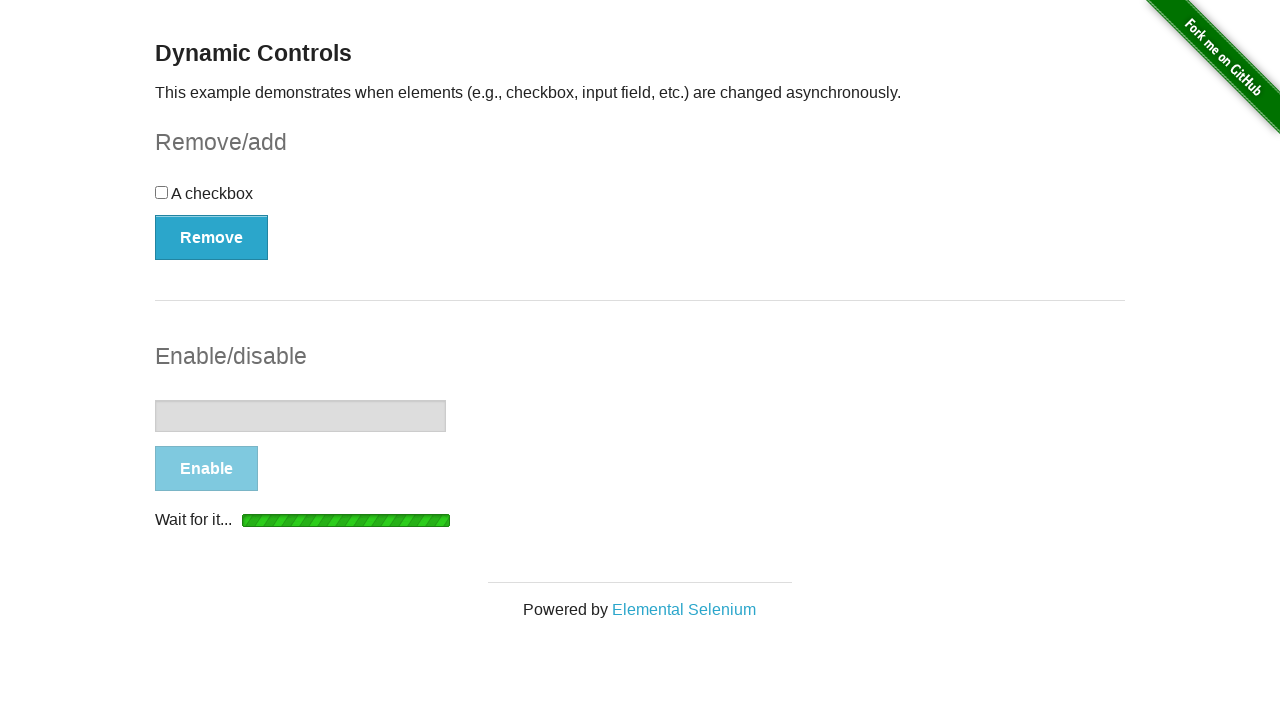

Waited for button to become enabled
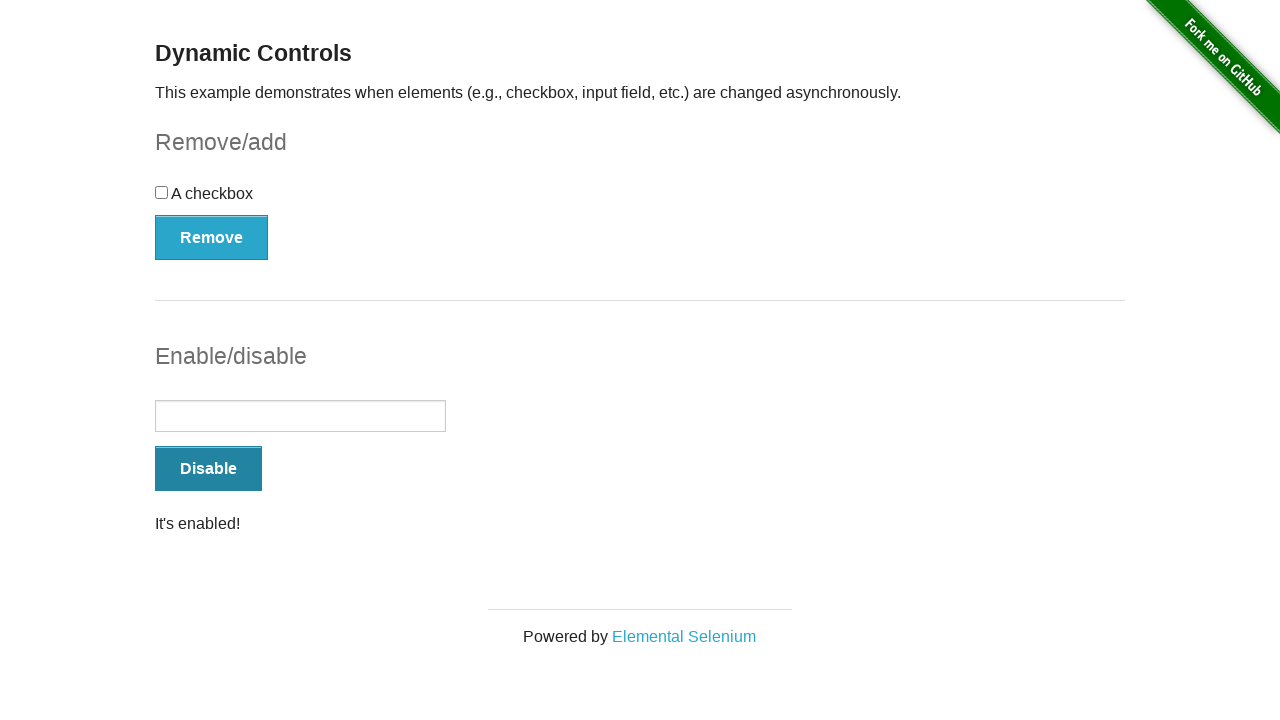

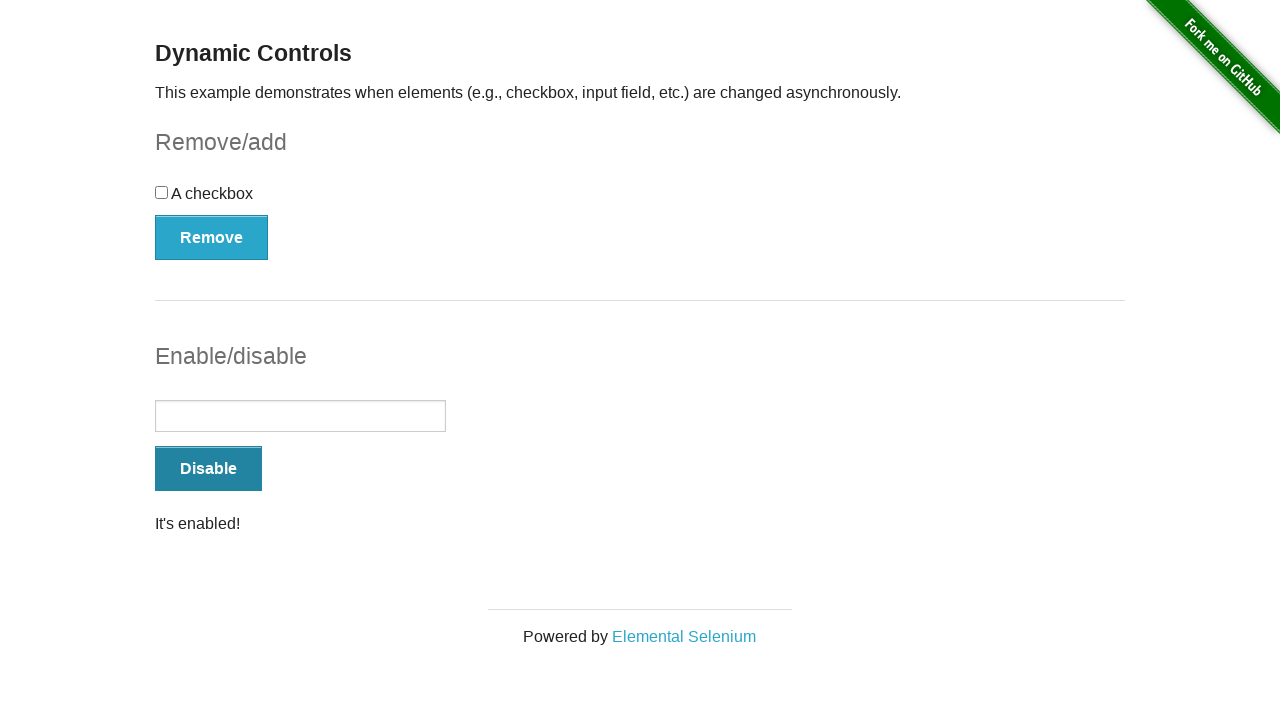